Tests the text input functionality on UI Testing Playground by entering text into an input field and clicking a button to update its label

Starting URL: http://uitestingplayground.com/textinput

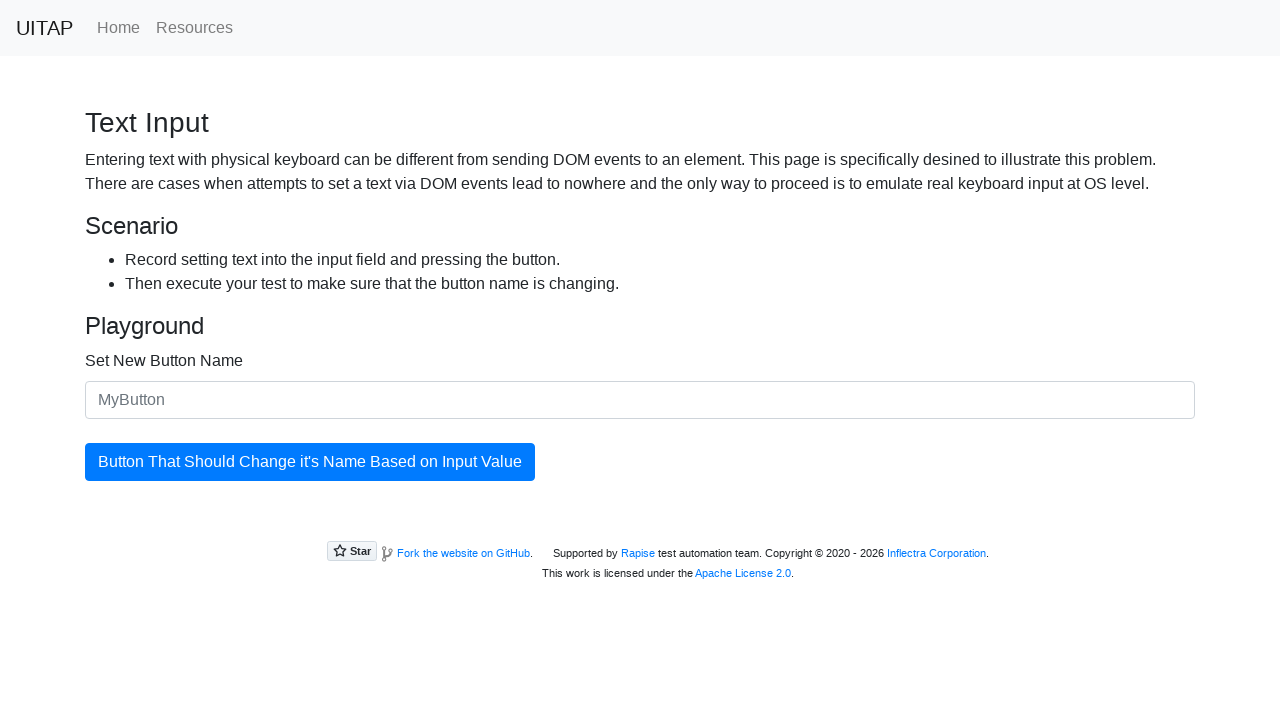

Filled input field with 'SkyPro' on #newButtonName
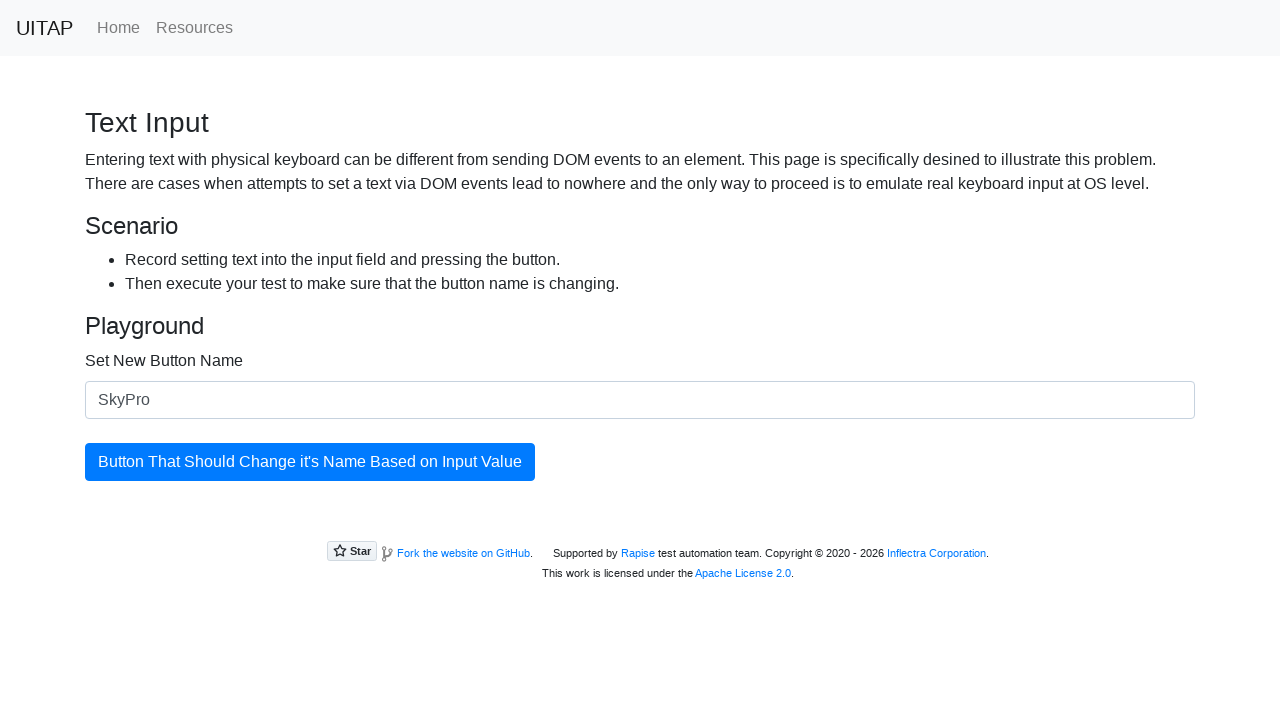

Clicked the button to update its label at (310, 462) on #updatingButton
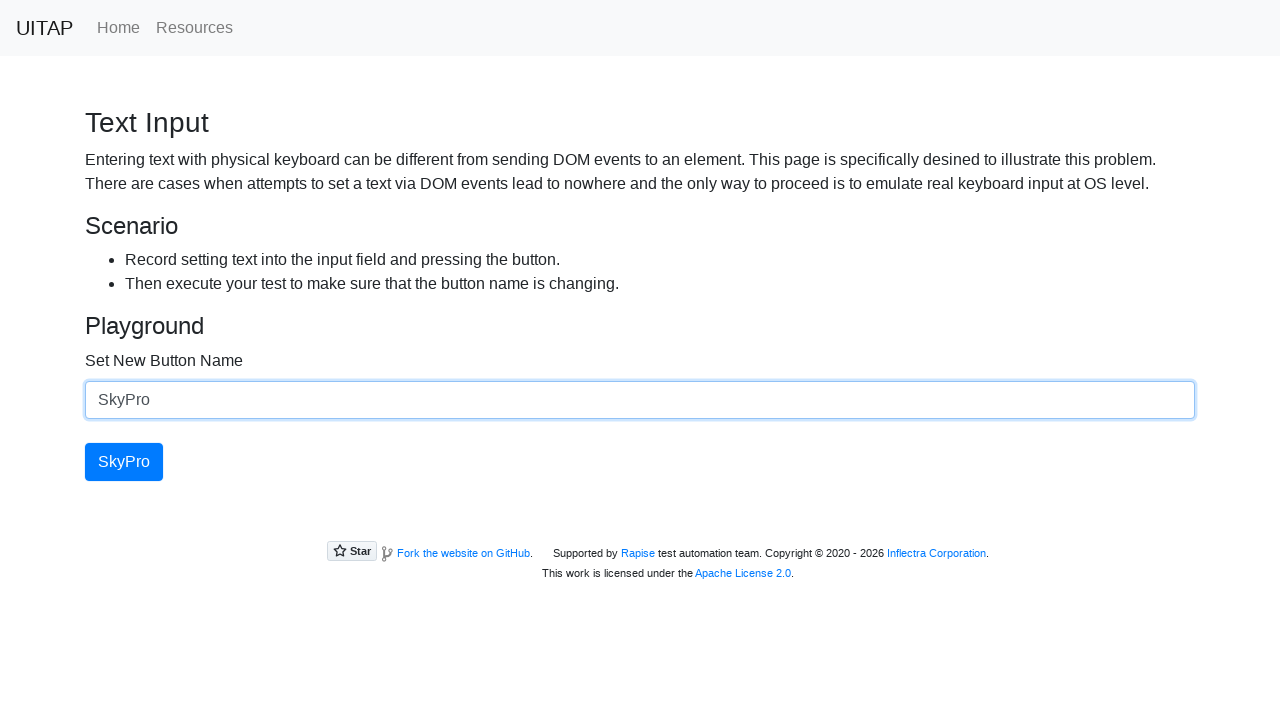

Verified button text has been updated to 'SkyPro'
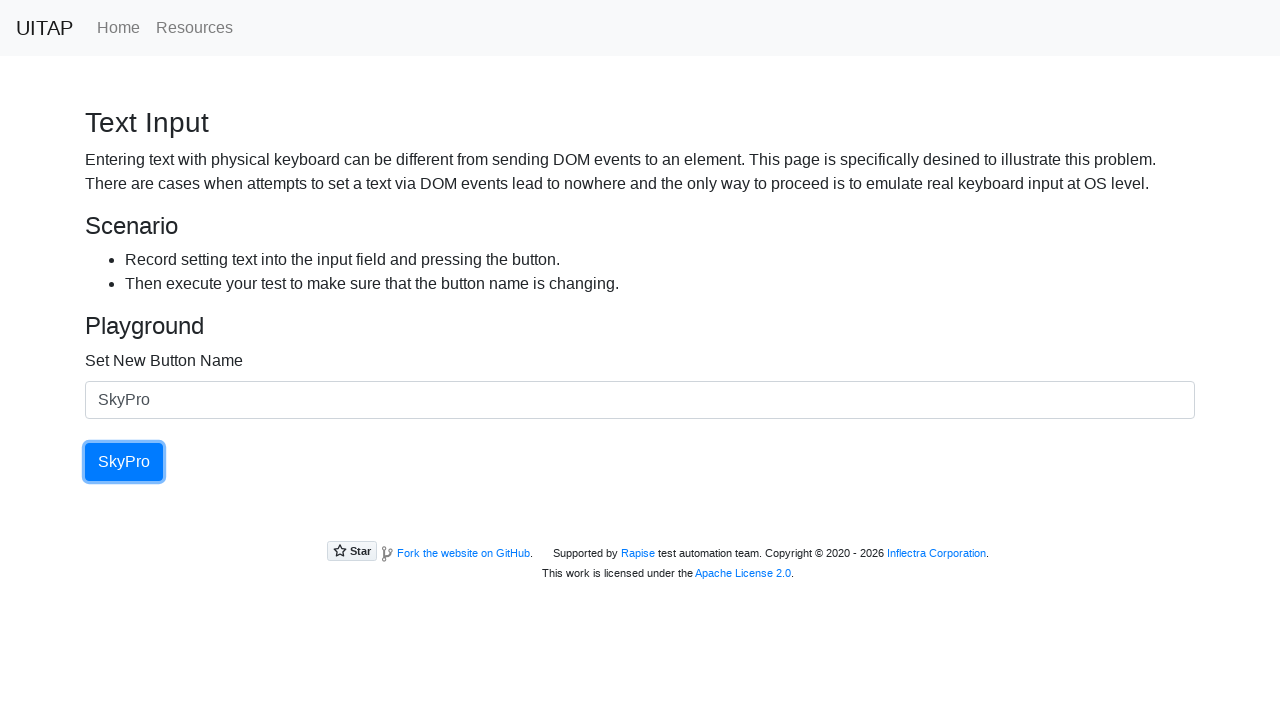

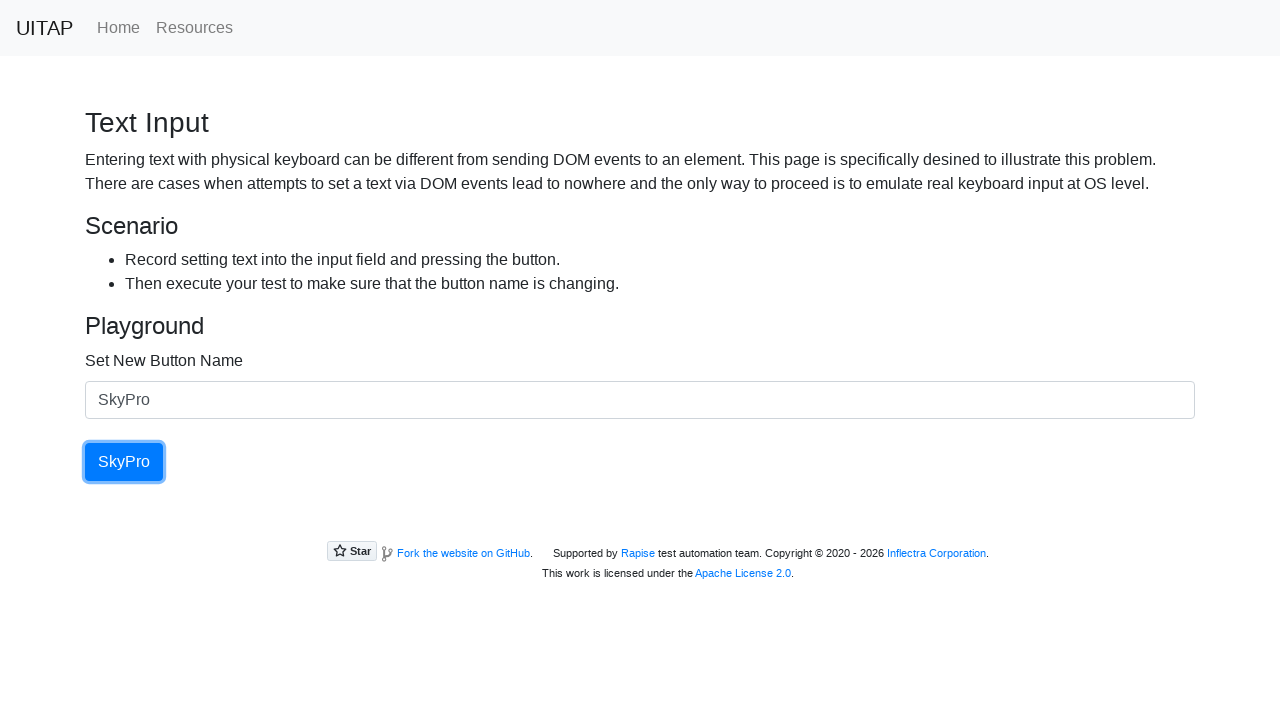